Tests window switching functionality by Ctrl+clicking a link to open a new window, switching to that window, and filling in a name field

Starting URL: https://testautomationpractice.blogspot.com/

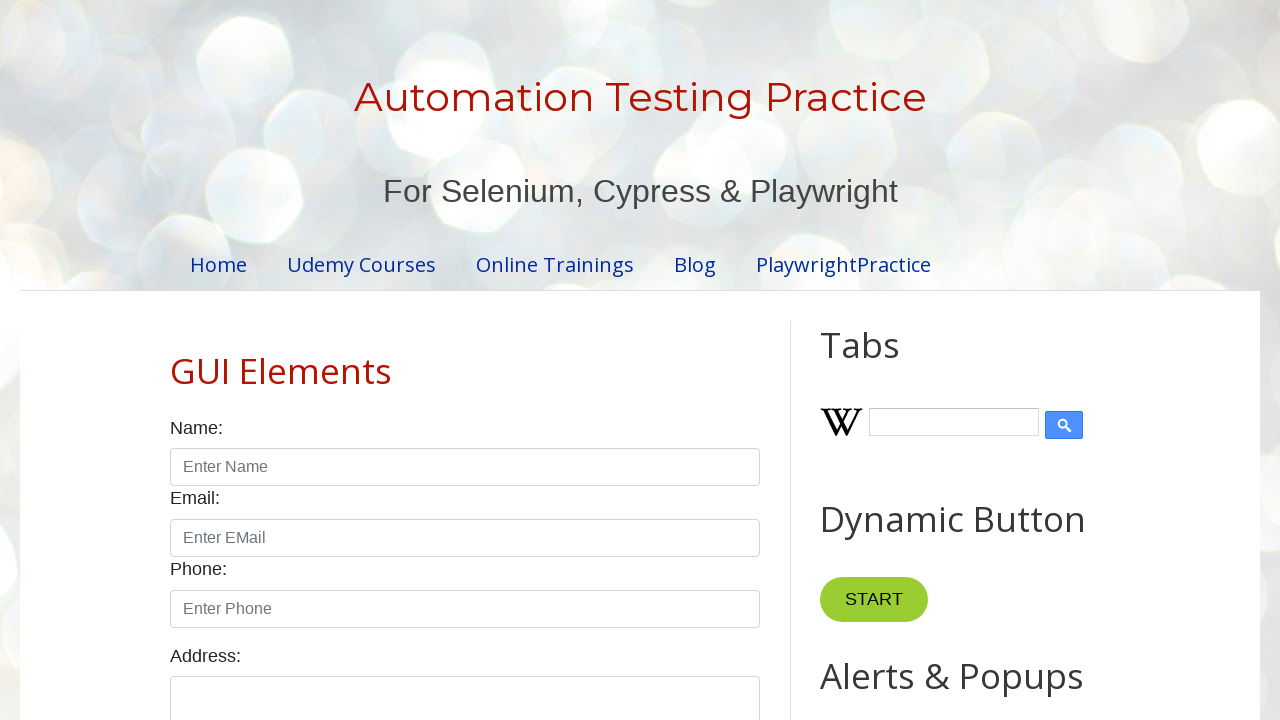

Ctrl+clicked Home link to open new window at (218, 264) on //div[@id='PageList2']//a[normalize-space()='Home']
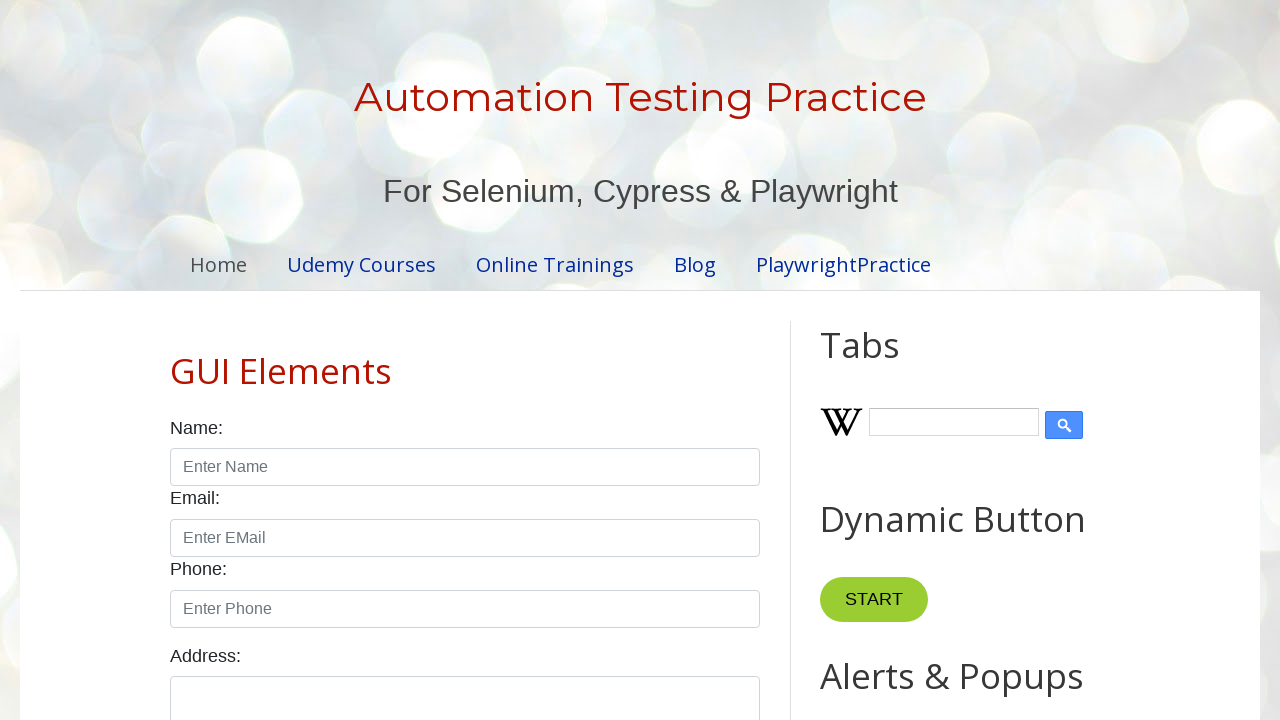

New page loaded successfully
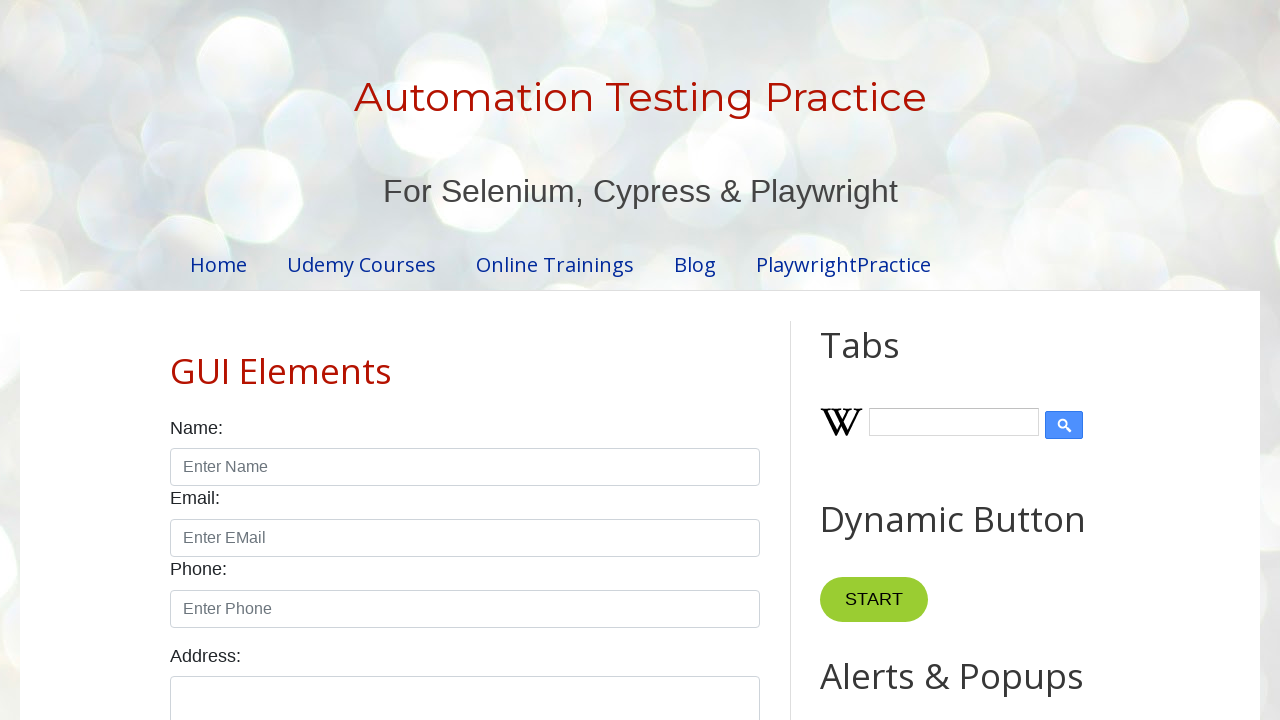

Filled name field with 'Mehedi' on new page on input#name
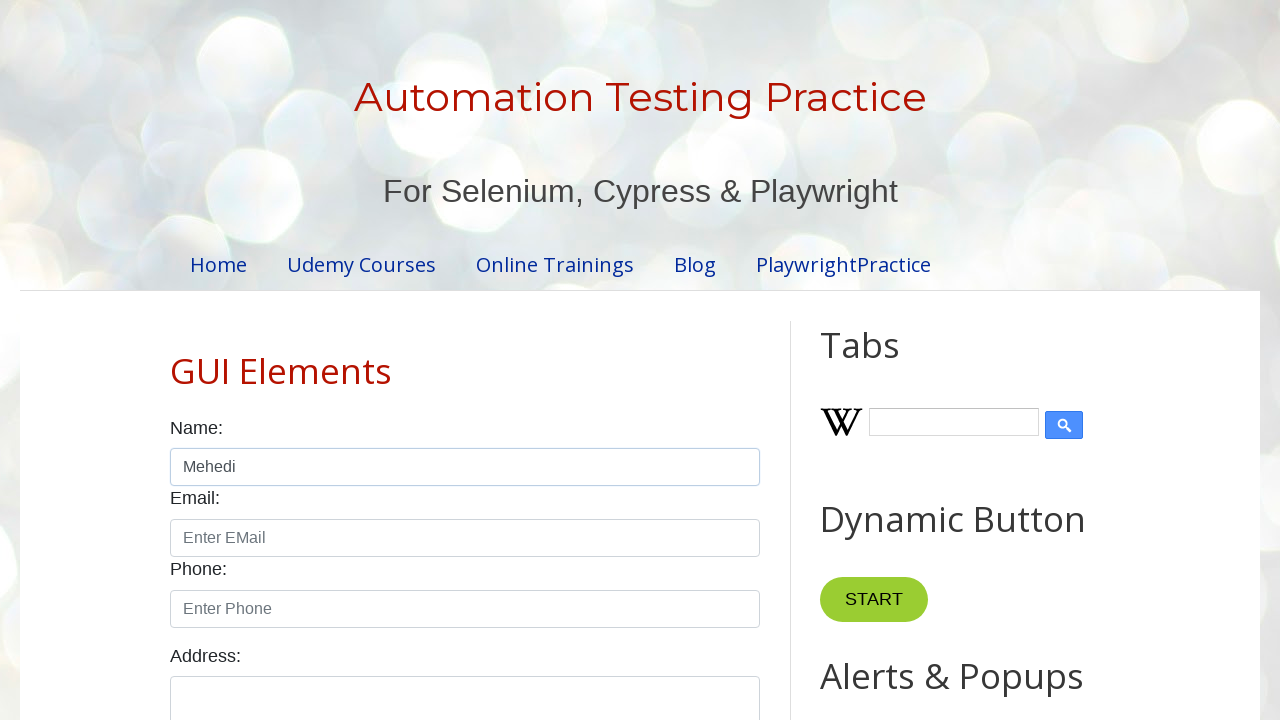

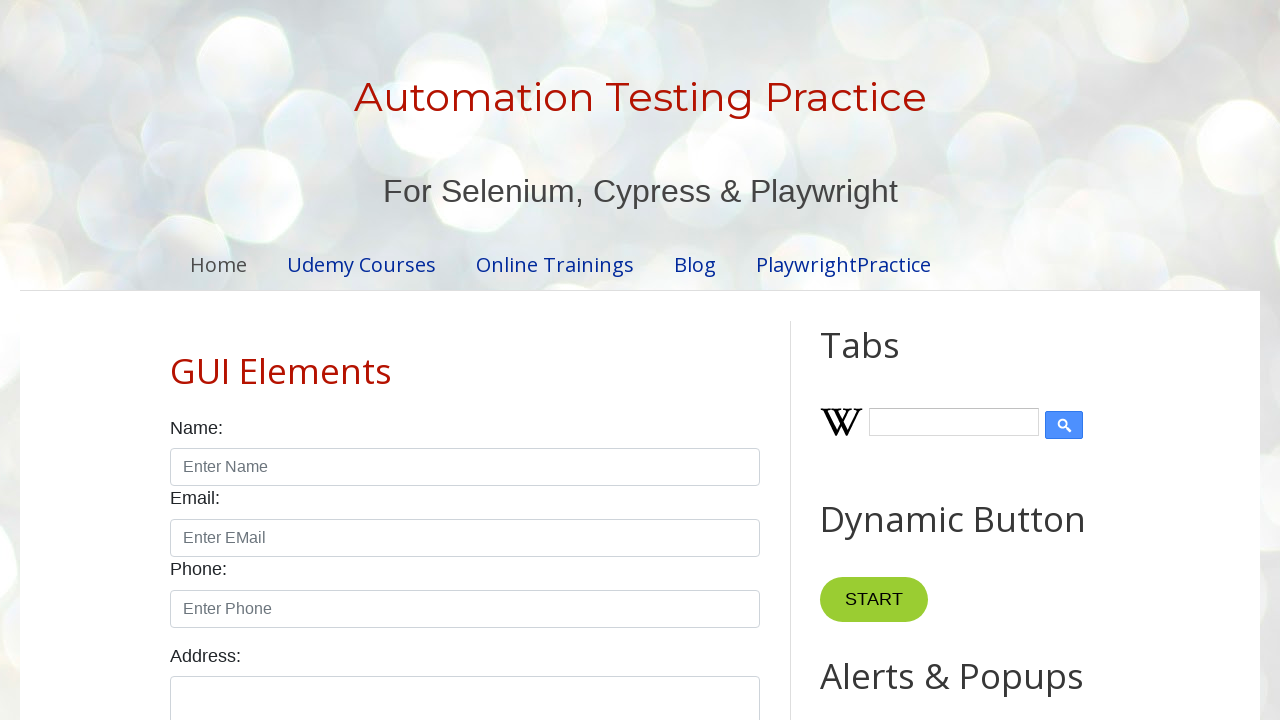